Tests that edits are cancelled when pressing Escape

Starting URL: https://demo.playwright.dev/todomvc

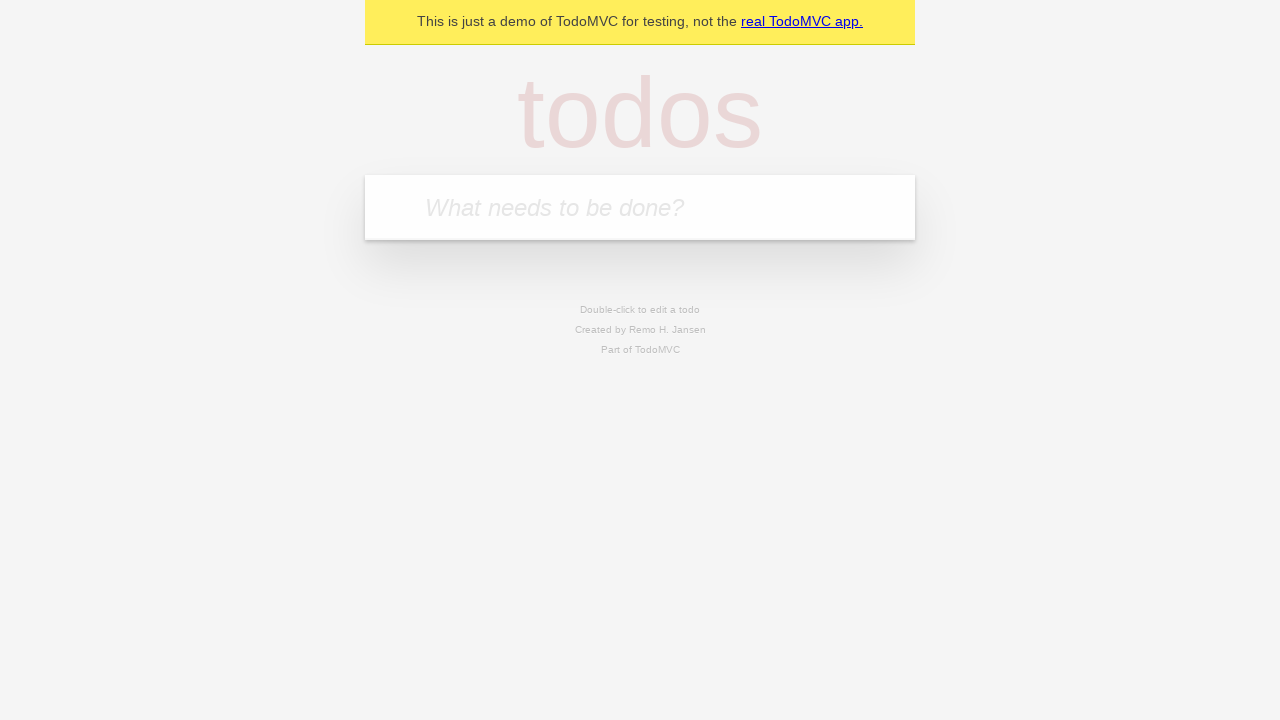

Located the 'What needs to be done?' input field
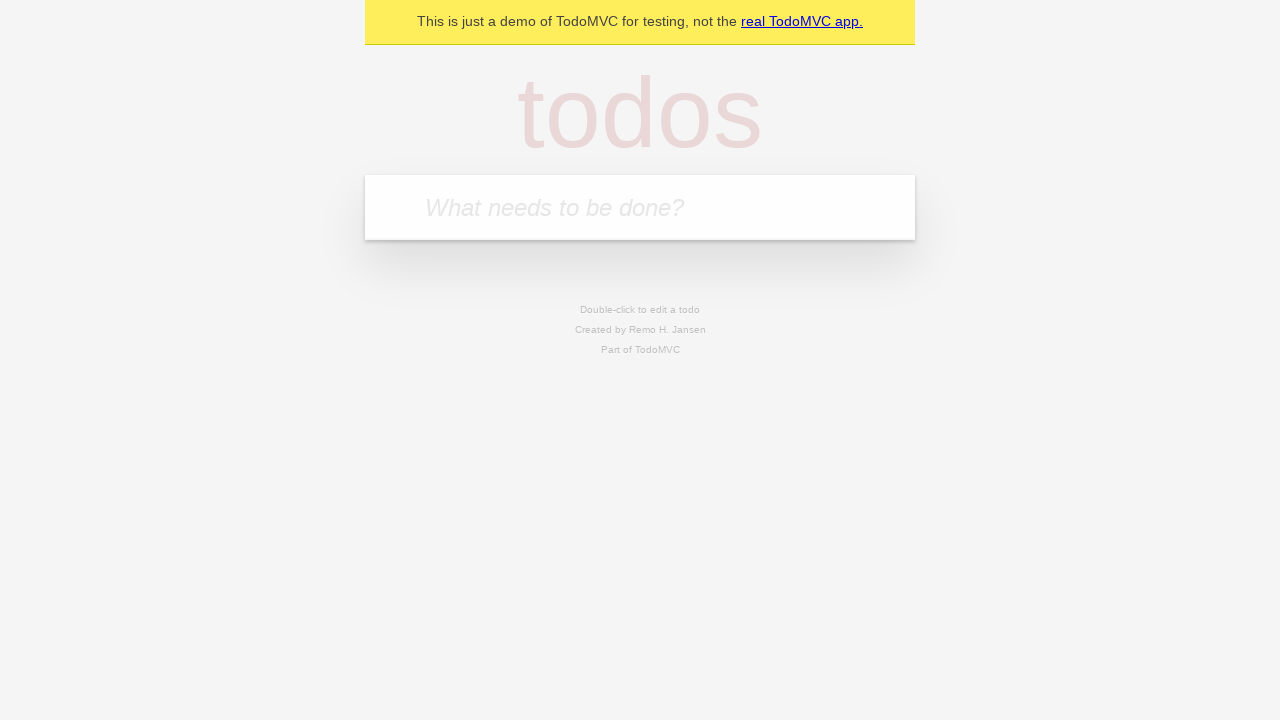

Filled first todo: 'buy some cheese' on internal:attr=[placeholder="What needs to be done?"i]
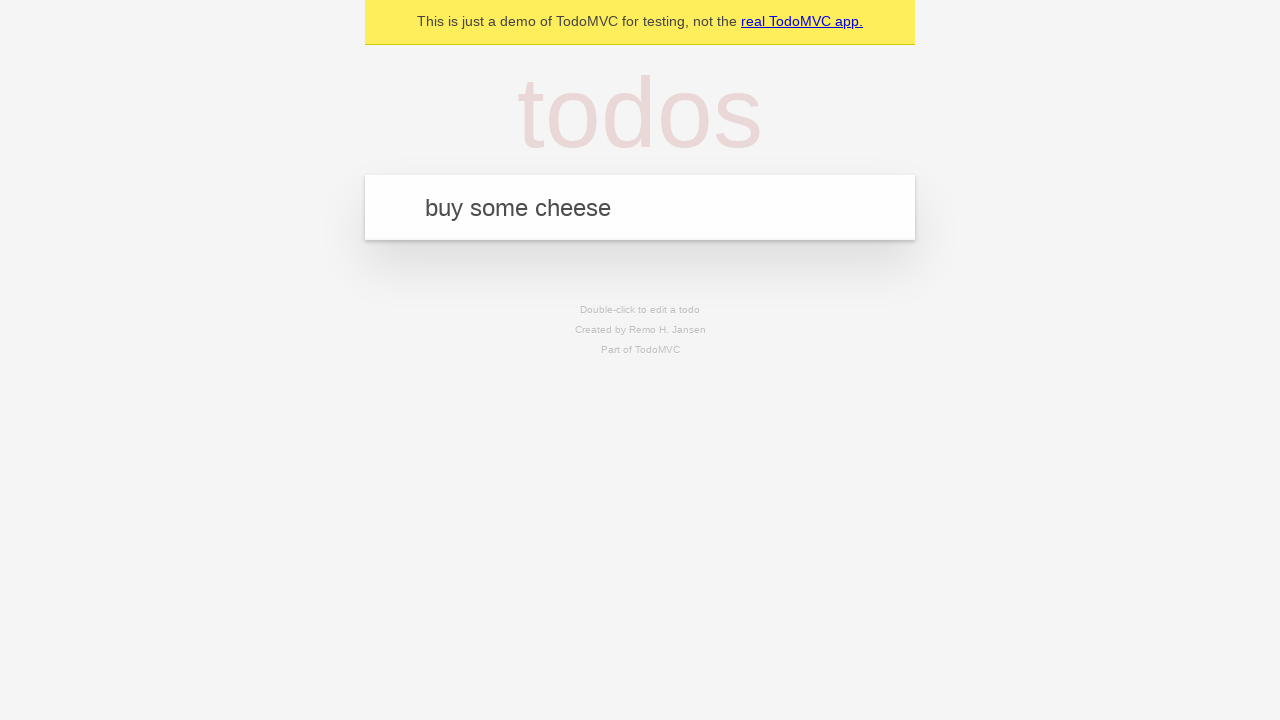

Pressed Enter to create first todo on internal:attr=[placeholder="What needs to be done?"i]
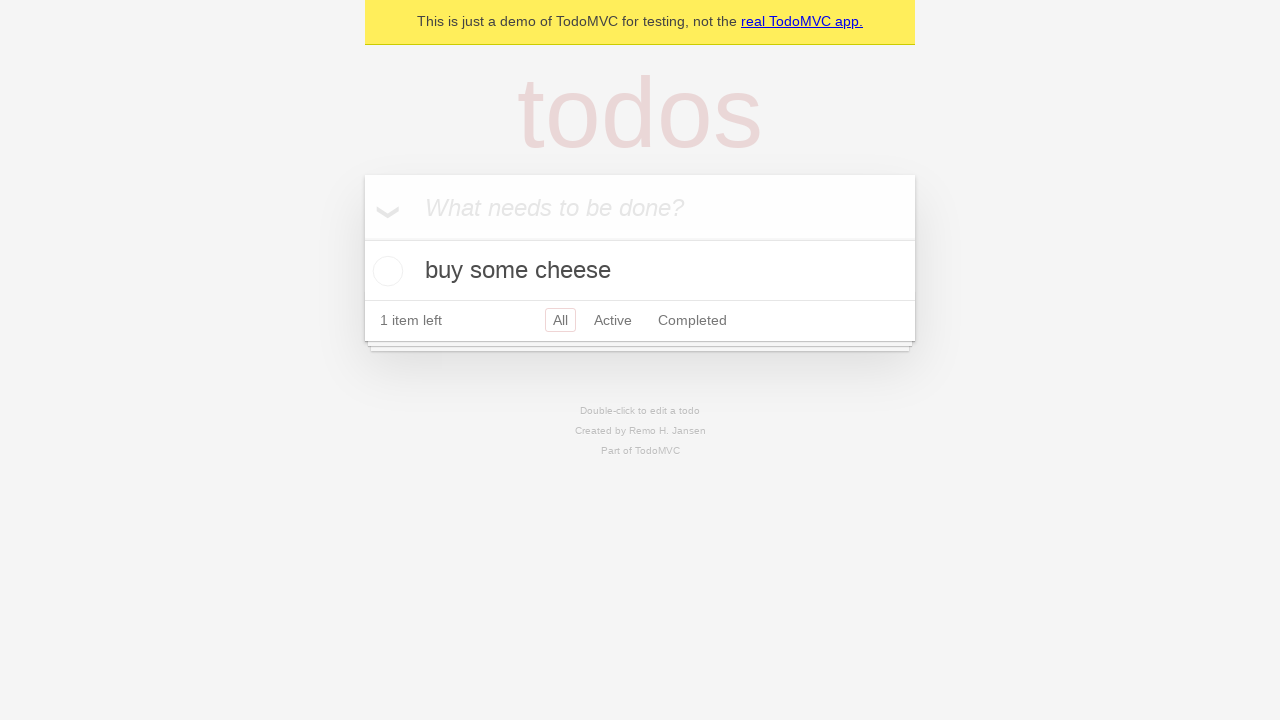

Filled second todo: 'feed the cat' on internal:attr=[placeholder="What needs to be done?"i]
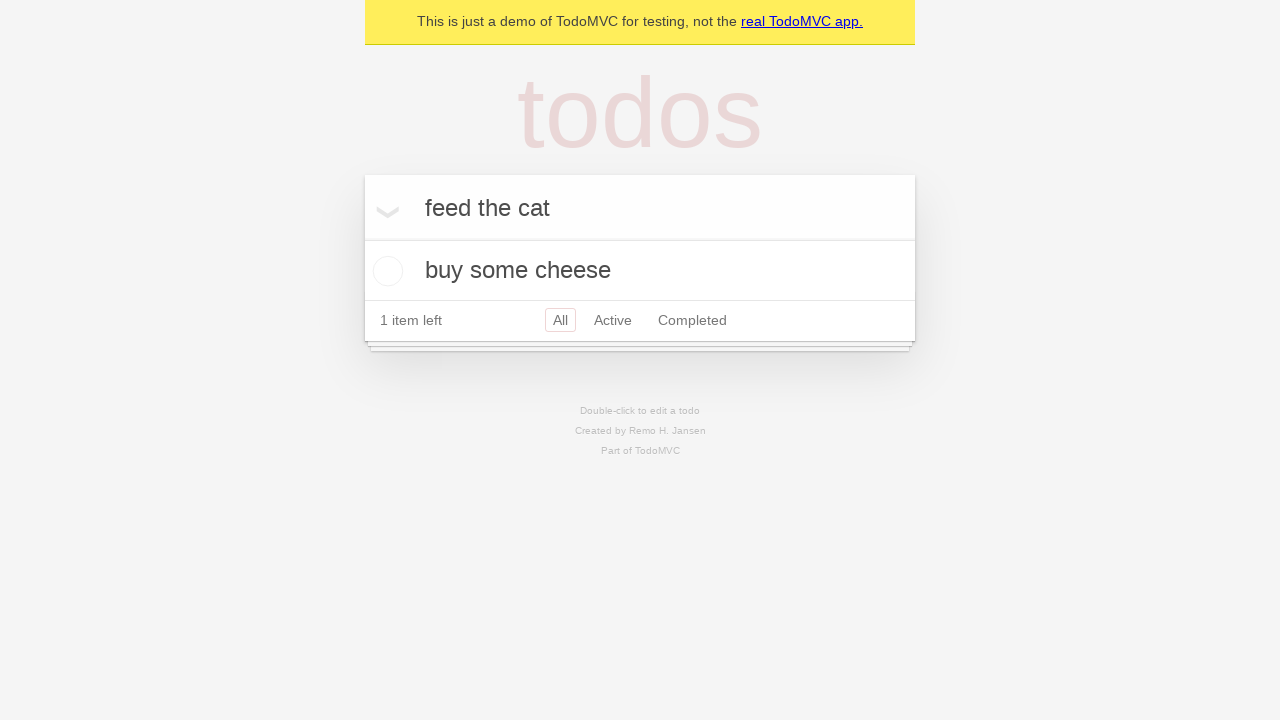

Pressed Enter to create second todo on internal:attr=[placeholder="What needs to be done?"i]
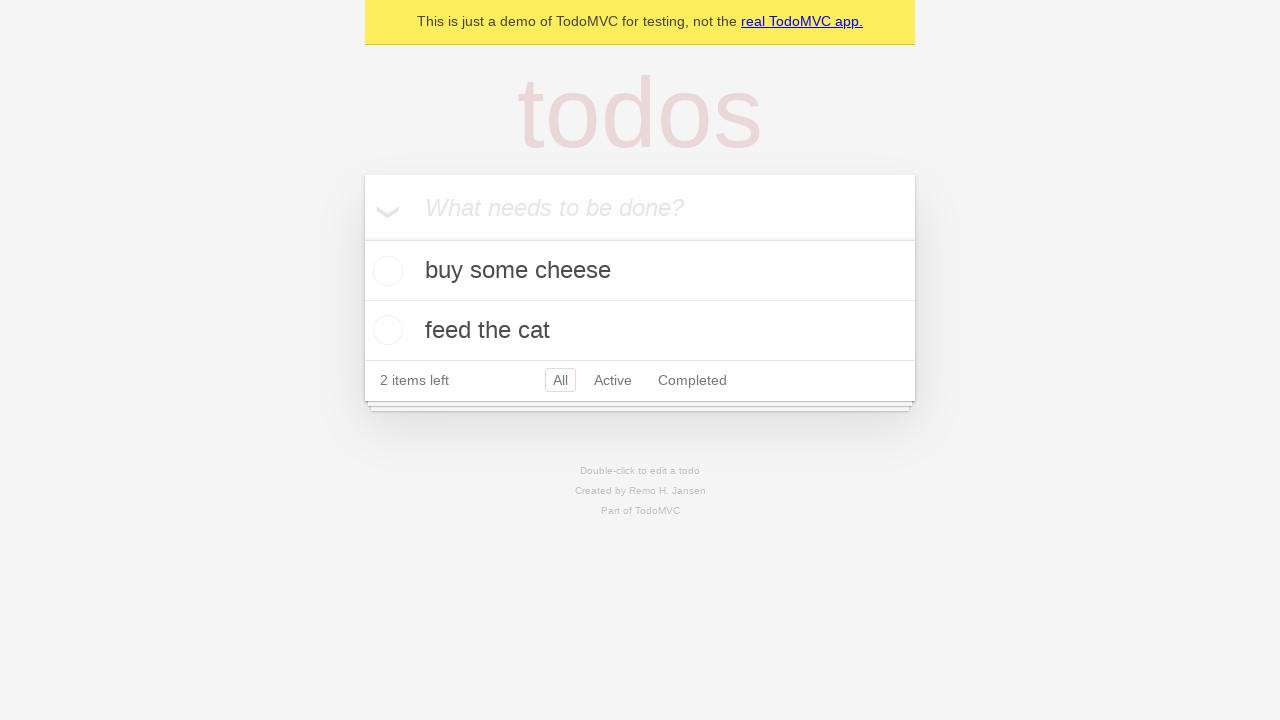

Filled third todo: 'book a doctors appointment' on internal:attr=[placeholder="What needs to be done?"i]
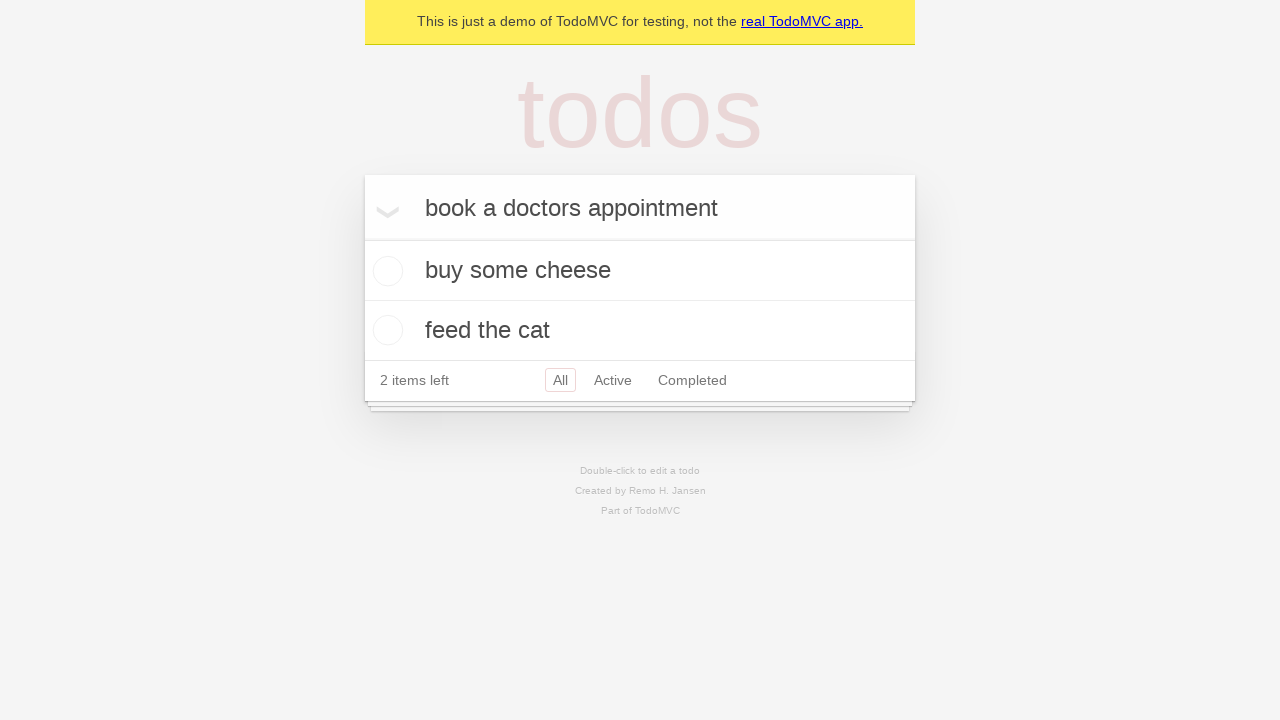

Pressed Enter to create third todo on internal:attr=[placeholder="What needs to be done?"i]
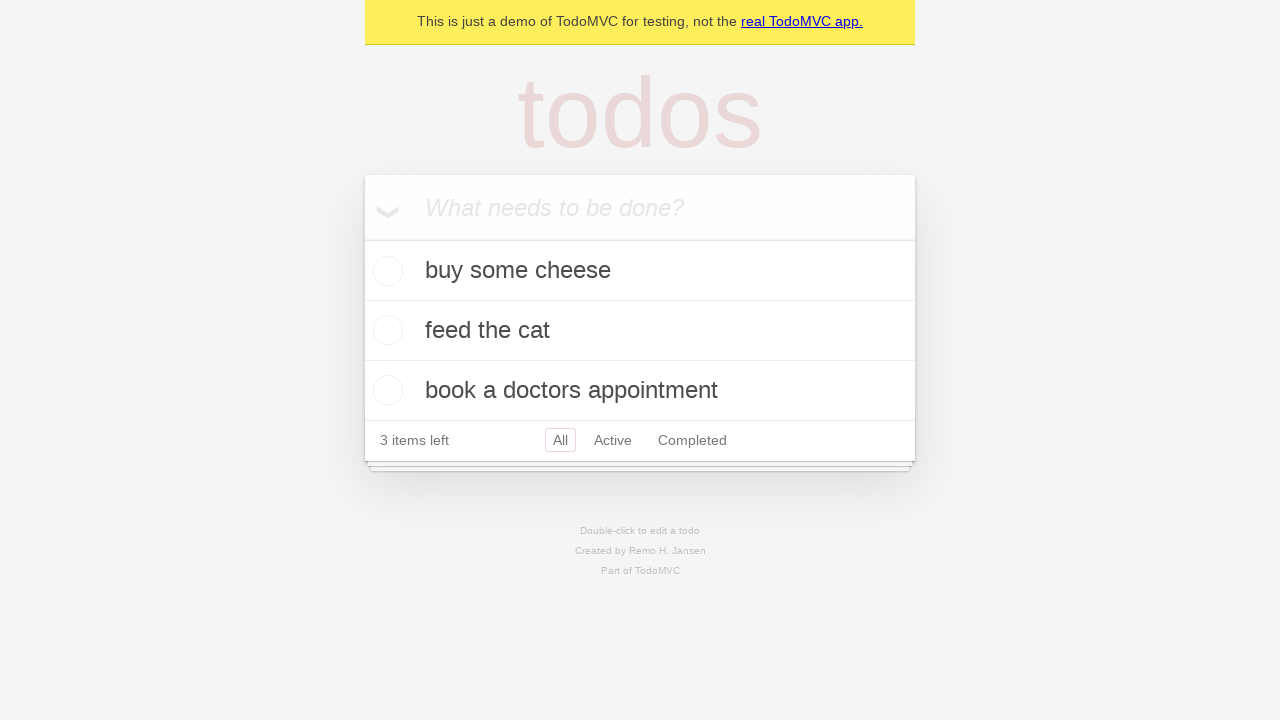

Verified that 3 todos were created in localStorage
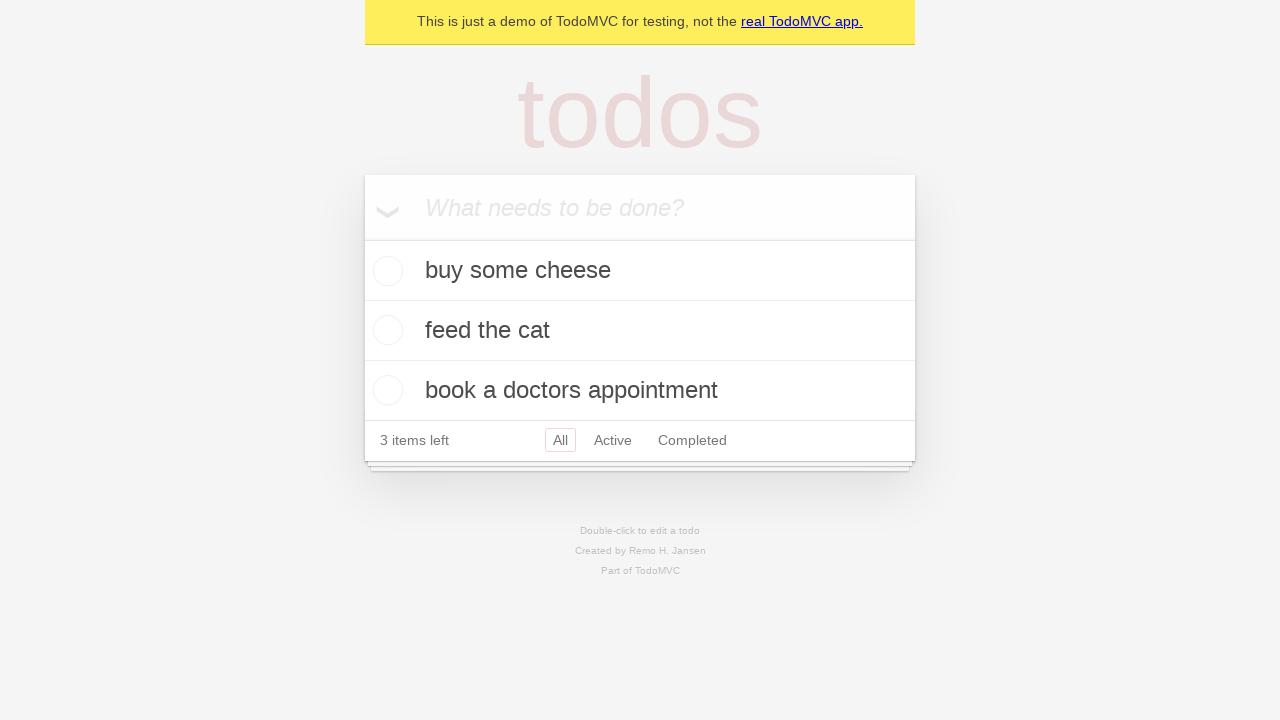

Located all todo items
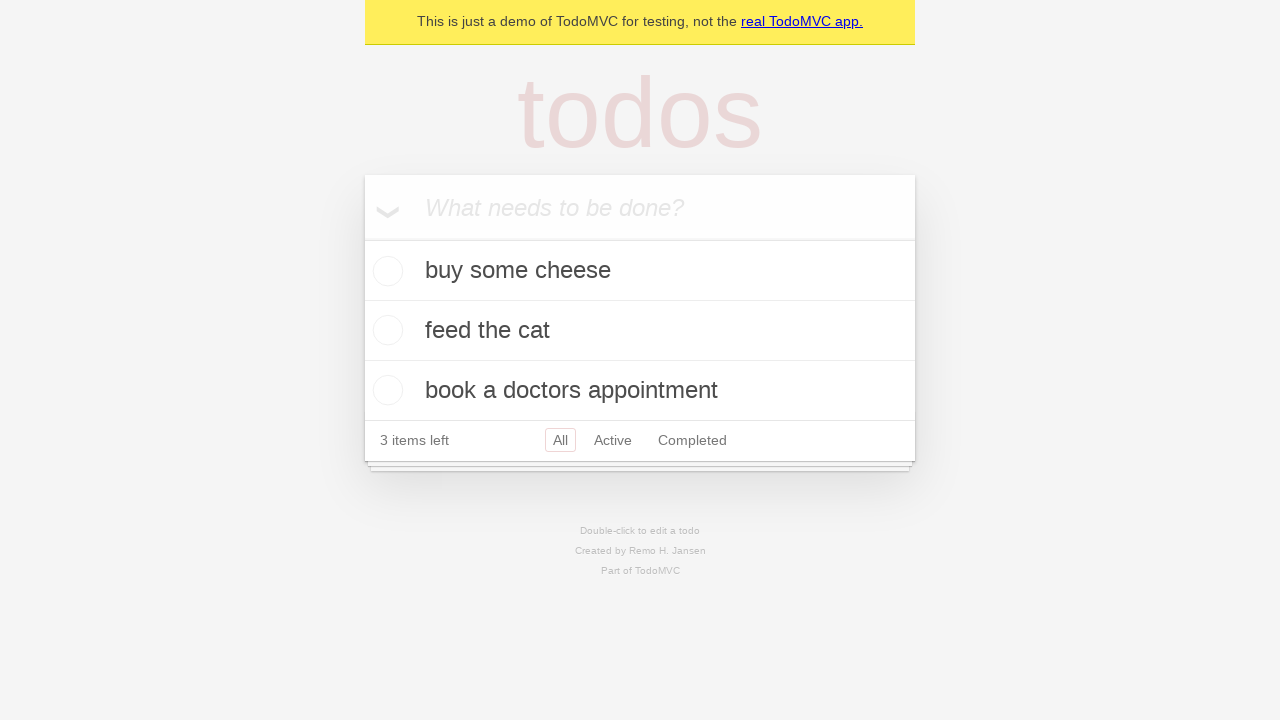

Double-clicked the second todo to enter edit mode at (640, 331) on internal:testid=[data-testid="todo-item"s] >> nth=1
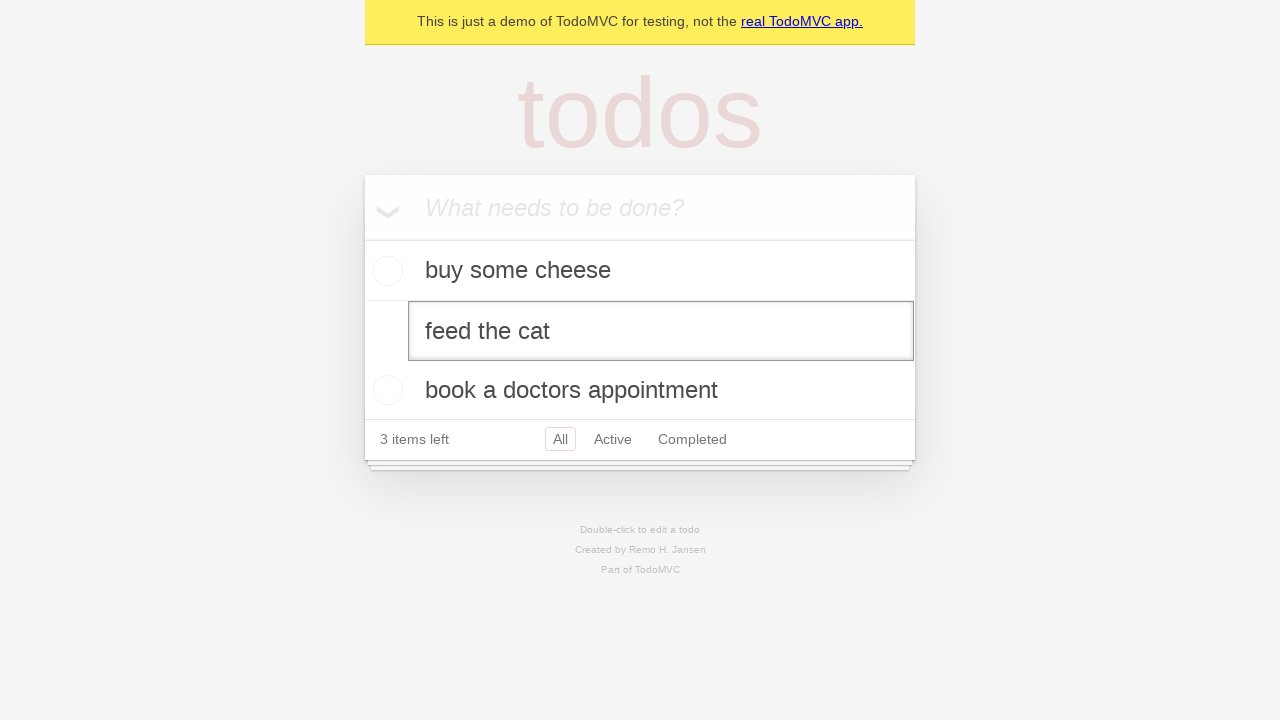

Changed second todo text to 'buy some sausages' on internal:testid=[data-testid="todo-item"s] >> nth=1 >> internal:role=textbox[nam
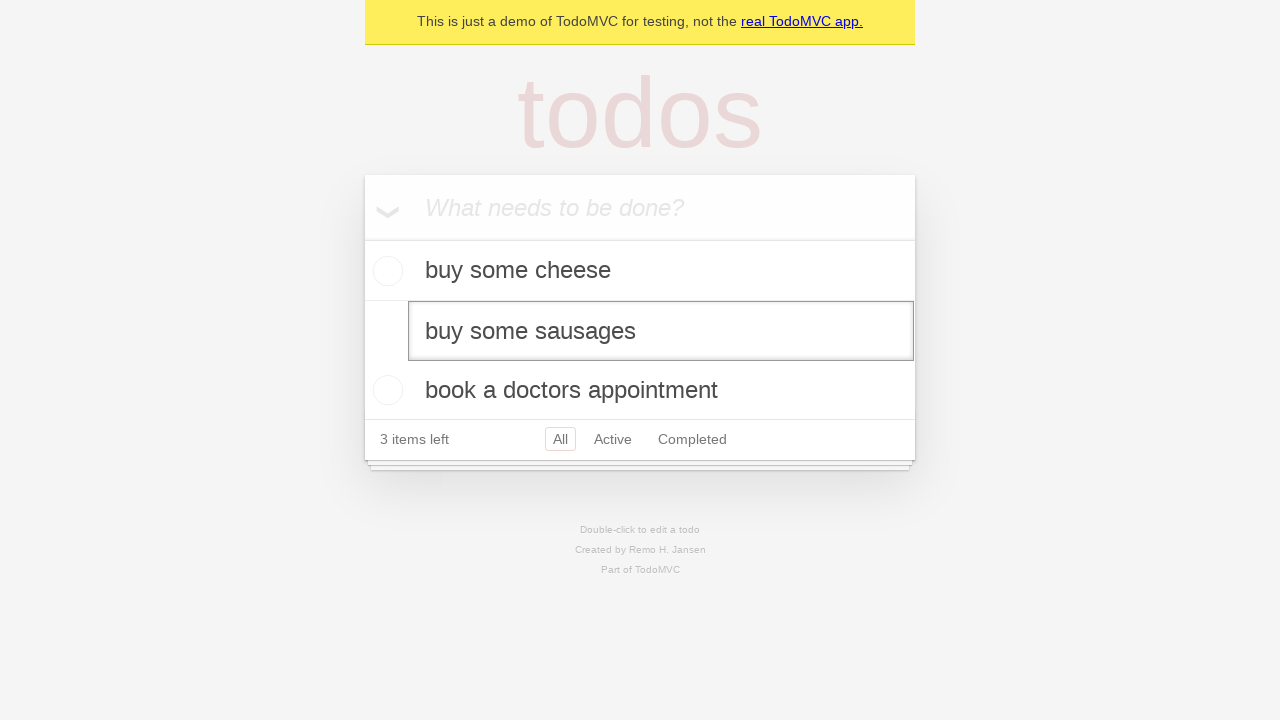

Pressed Escape to cancel the edit on internal:testid=[data-testid="todo-item"s] >> nth=1 >> internal:role=textbox[nam
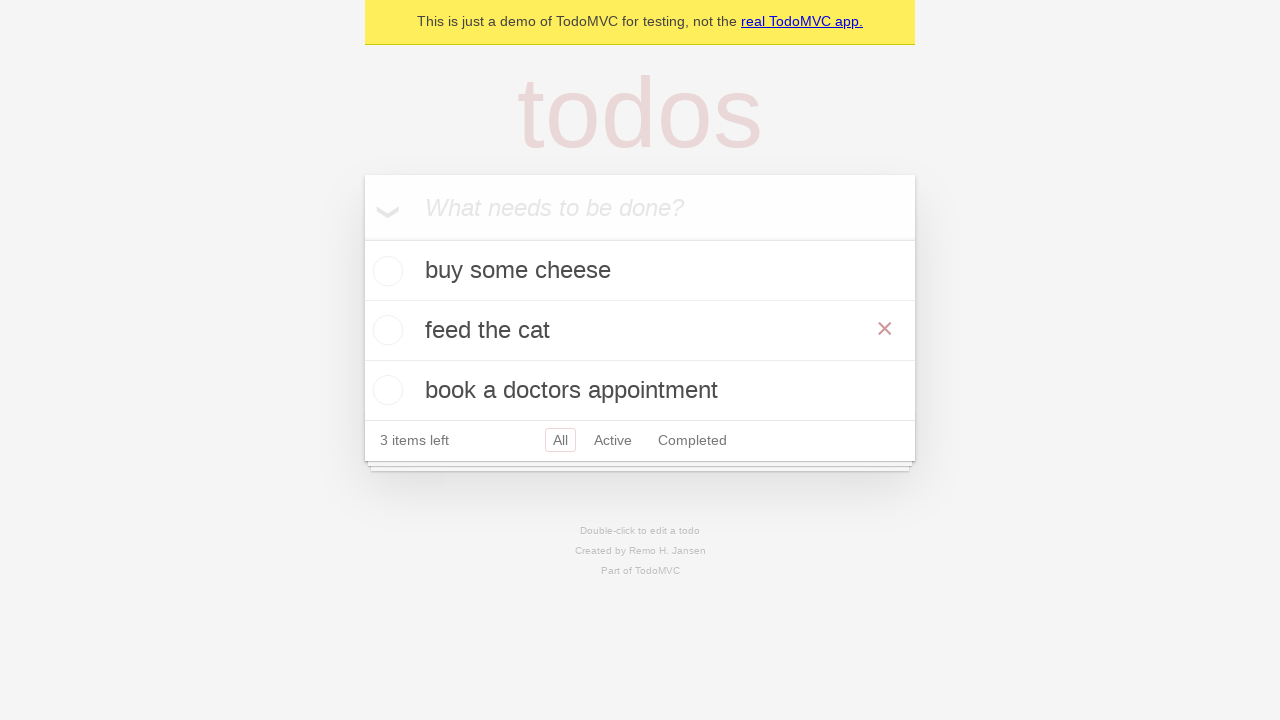

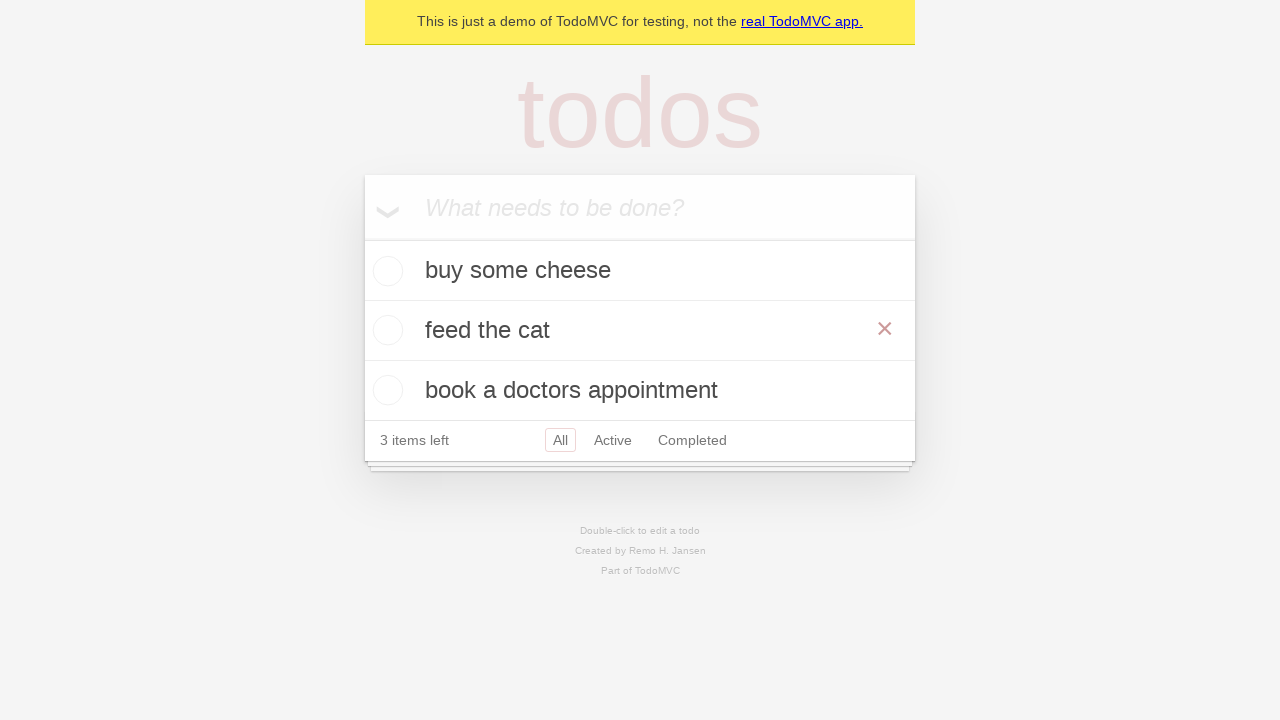